Tests right-click functionality on a context menu demo page by performing a right-click action on a button element

Starting URL: https://swisnl.github.io/jQuery-contextMenu/demo.html

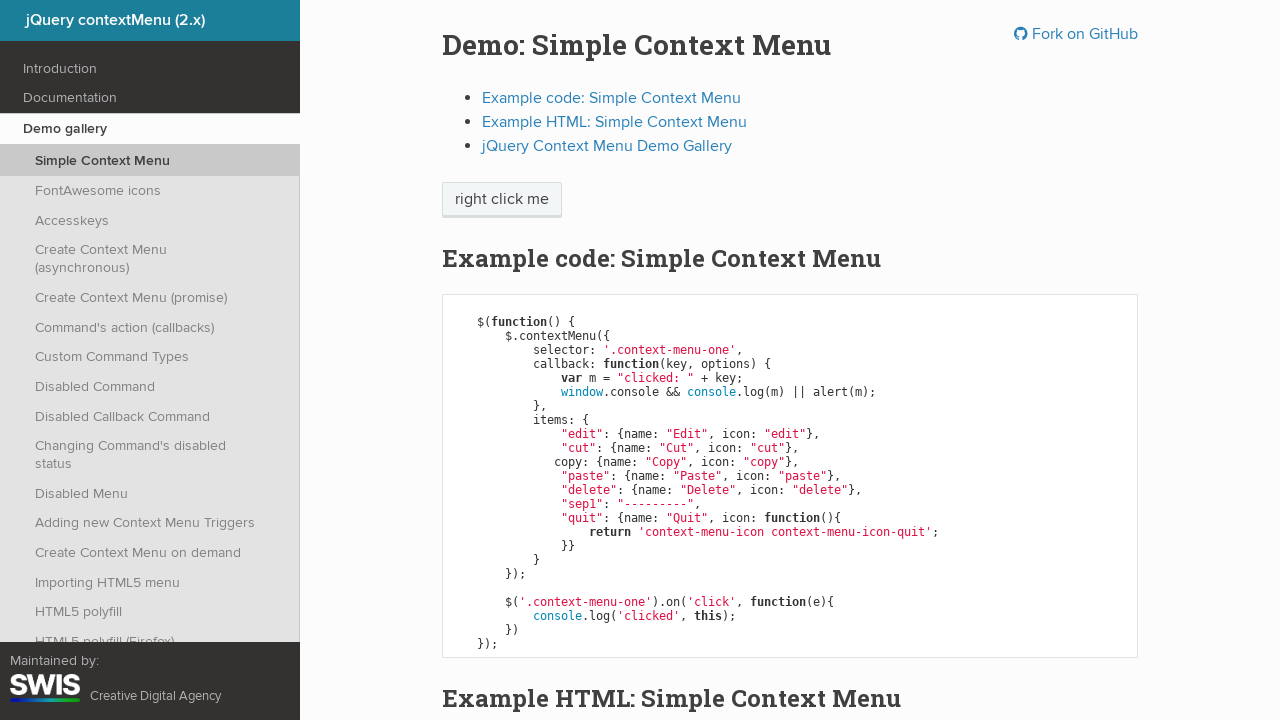

Located the right-click button element
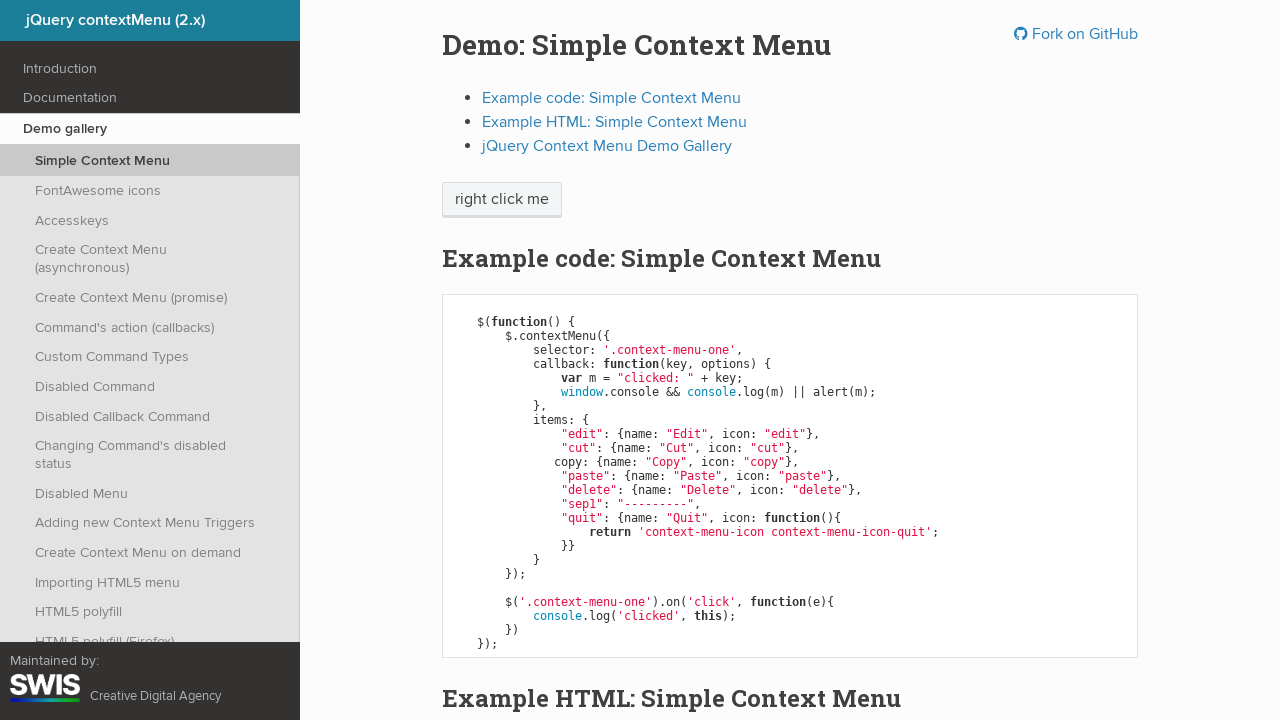

Performed right-click action on the button at (502, 200) on xpath=//span[contains(text(),'right click me')]
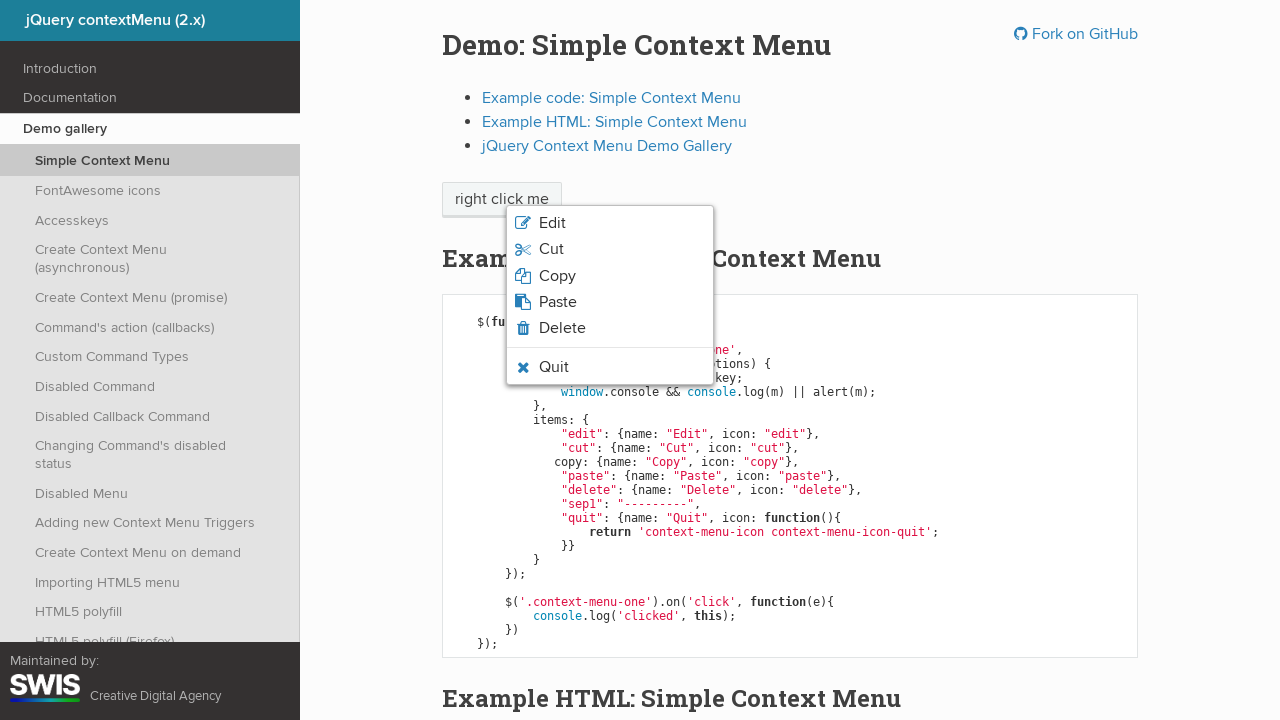

Context menu appeared after right-click
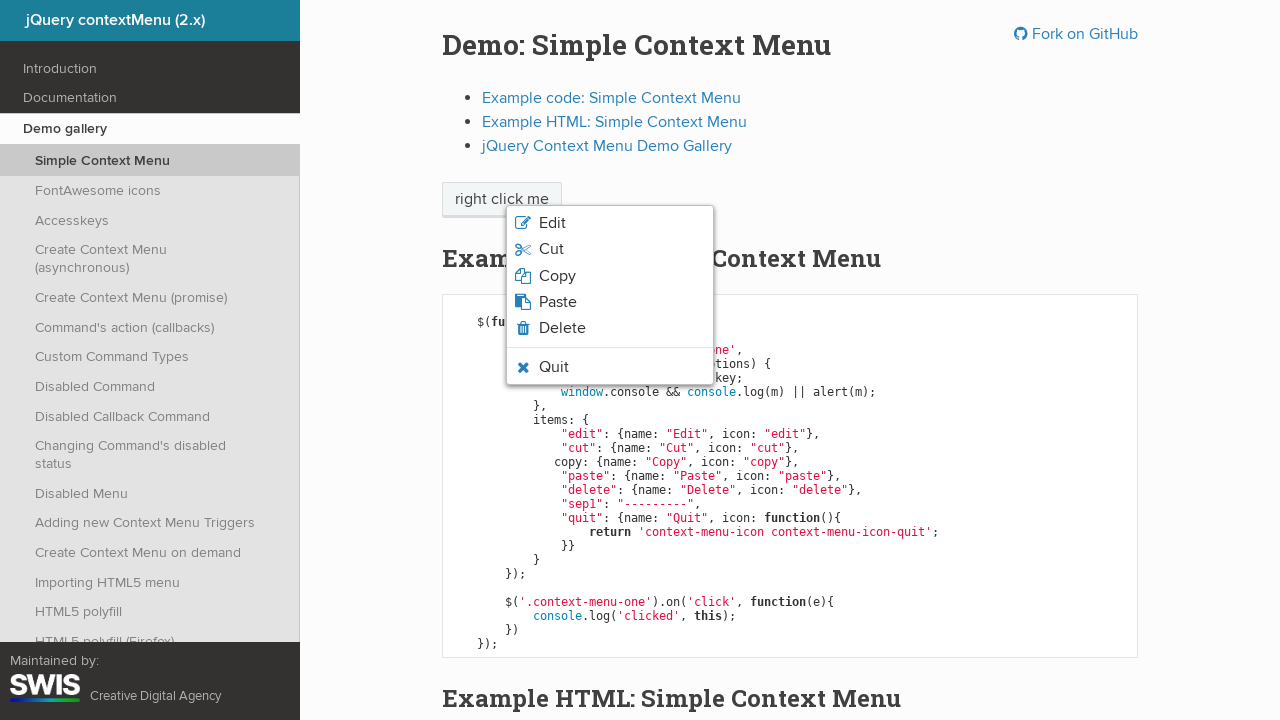

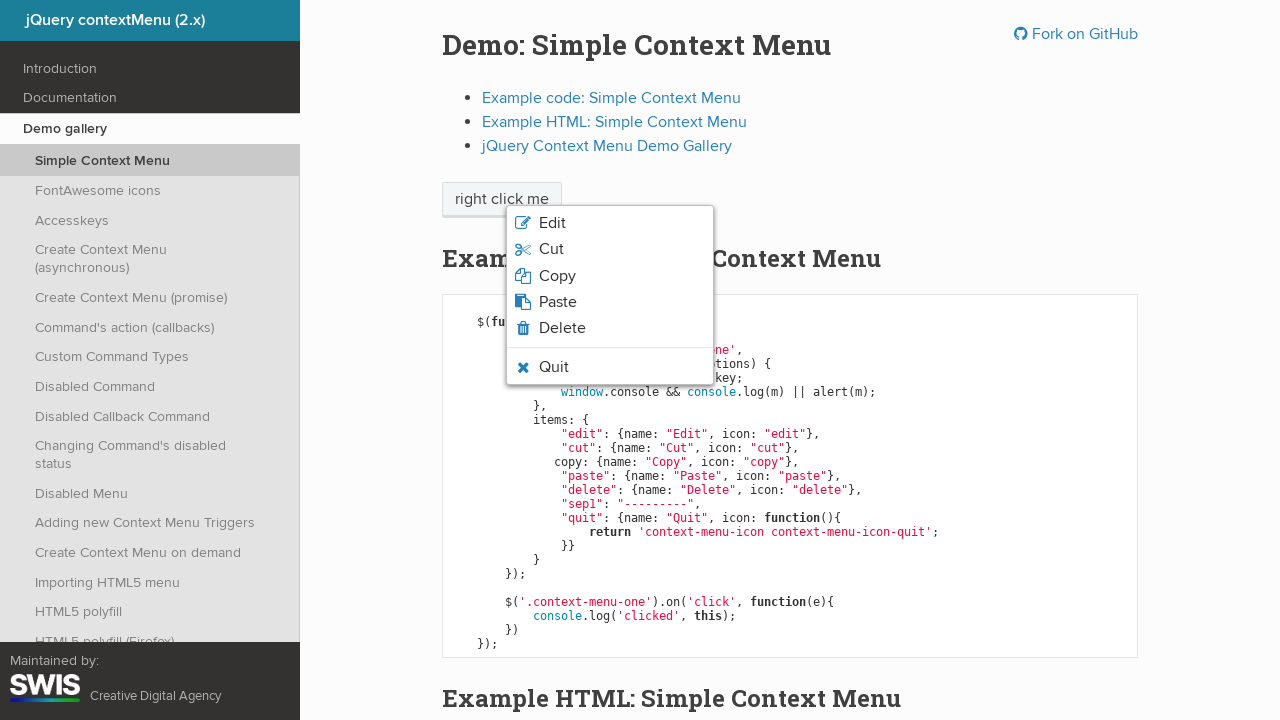